Tests dismissing a confirm dialog by clicking cancel and verifying the result

Starting URL: https://the-internet.herokuapp.com/javascript_alerts

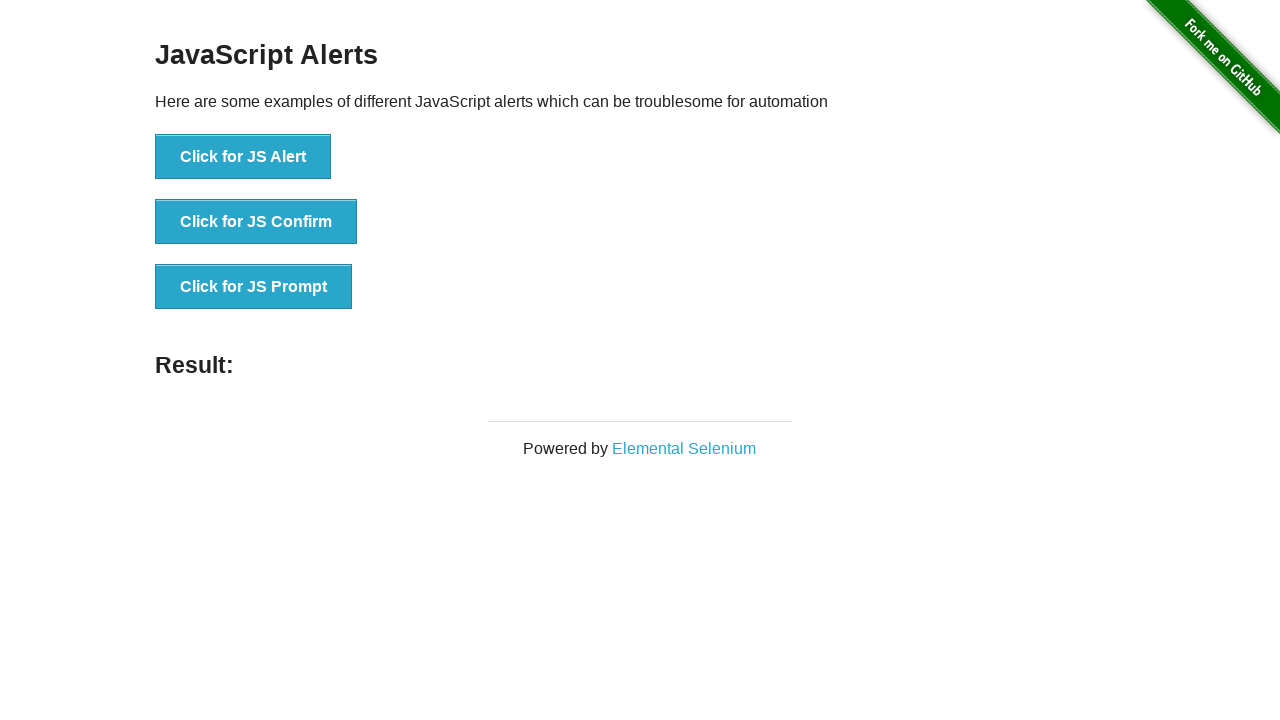

Set up dialog handler to dismiss confirm dialogs
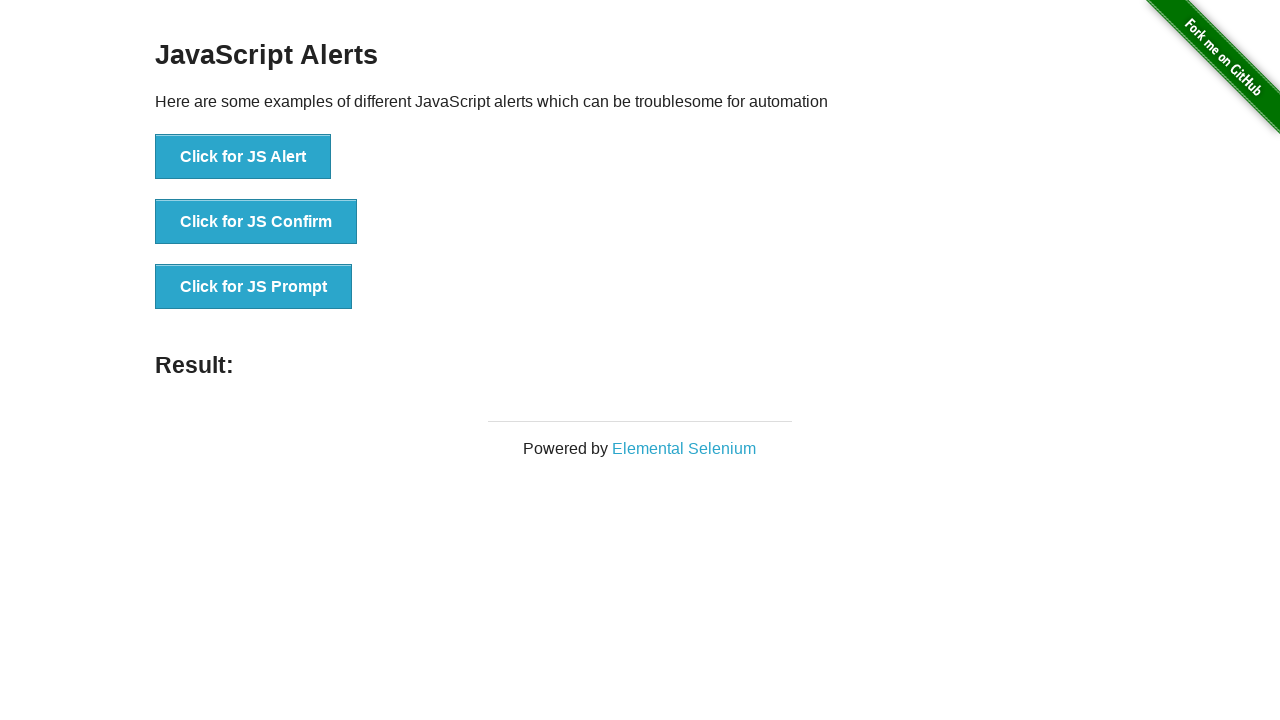

Clicked second button to trigger confirm dialog at (256, 222) on :nth-child(2) > button
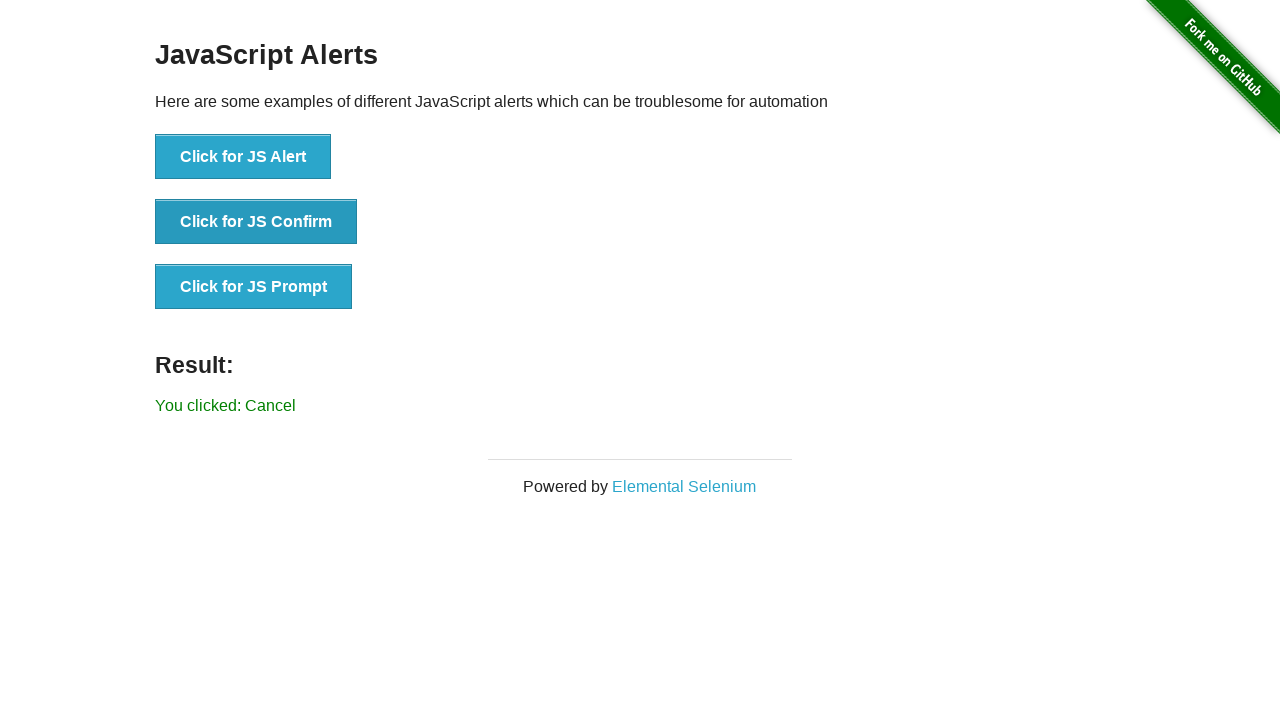

Verified result text shows 'You clicked: Cancel'
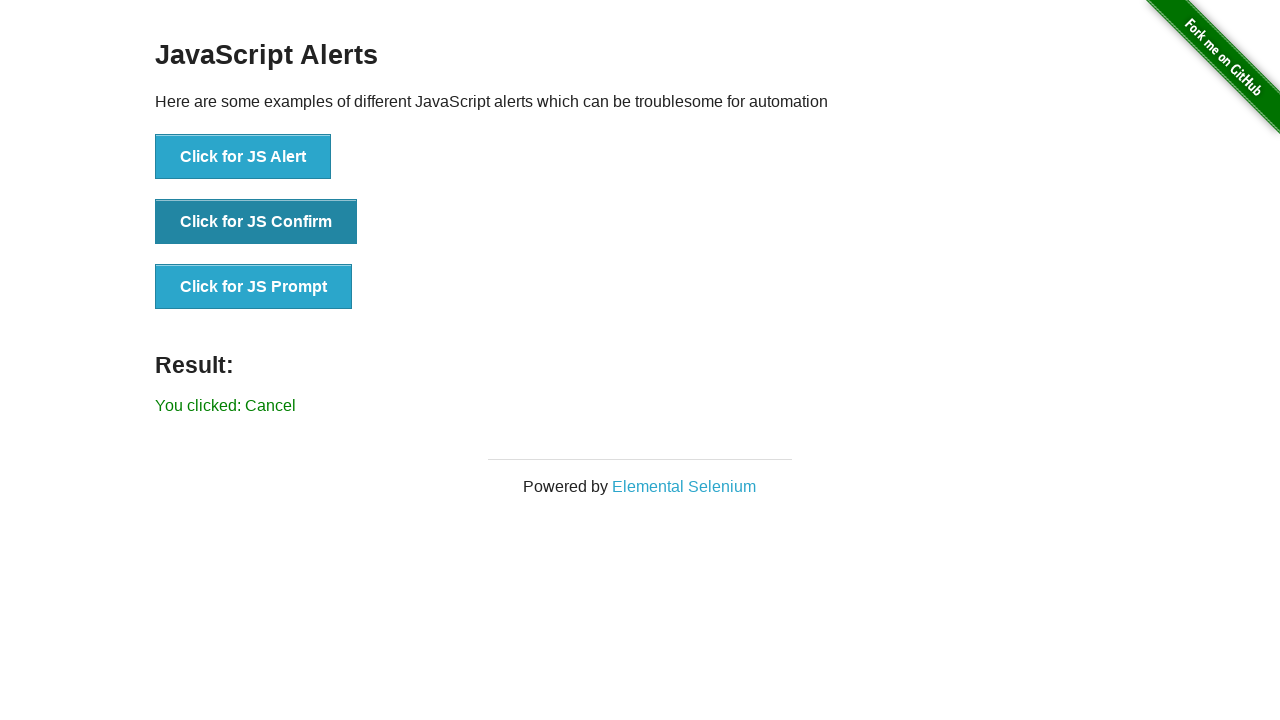

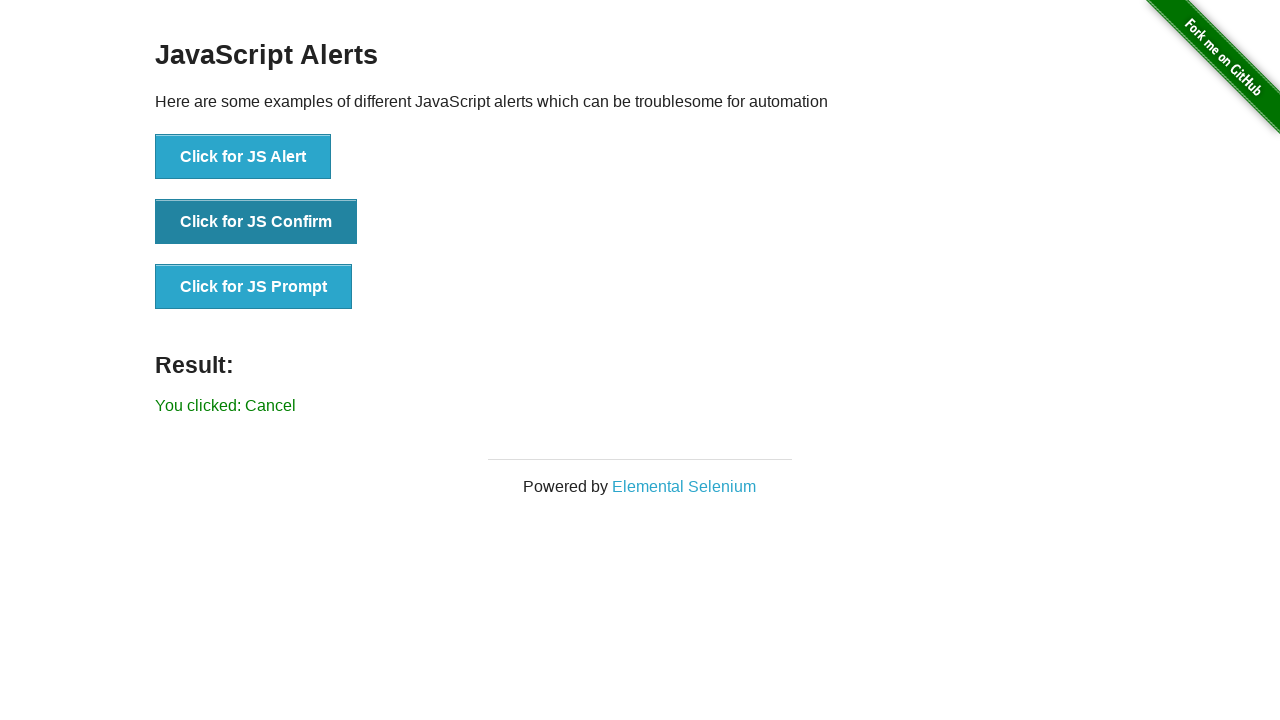